Navigates to Selenium documentation page and verifies the page title

Starting URL: https://www.selenium.dev/documentation/en/webdriver/

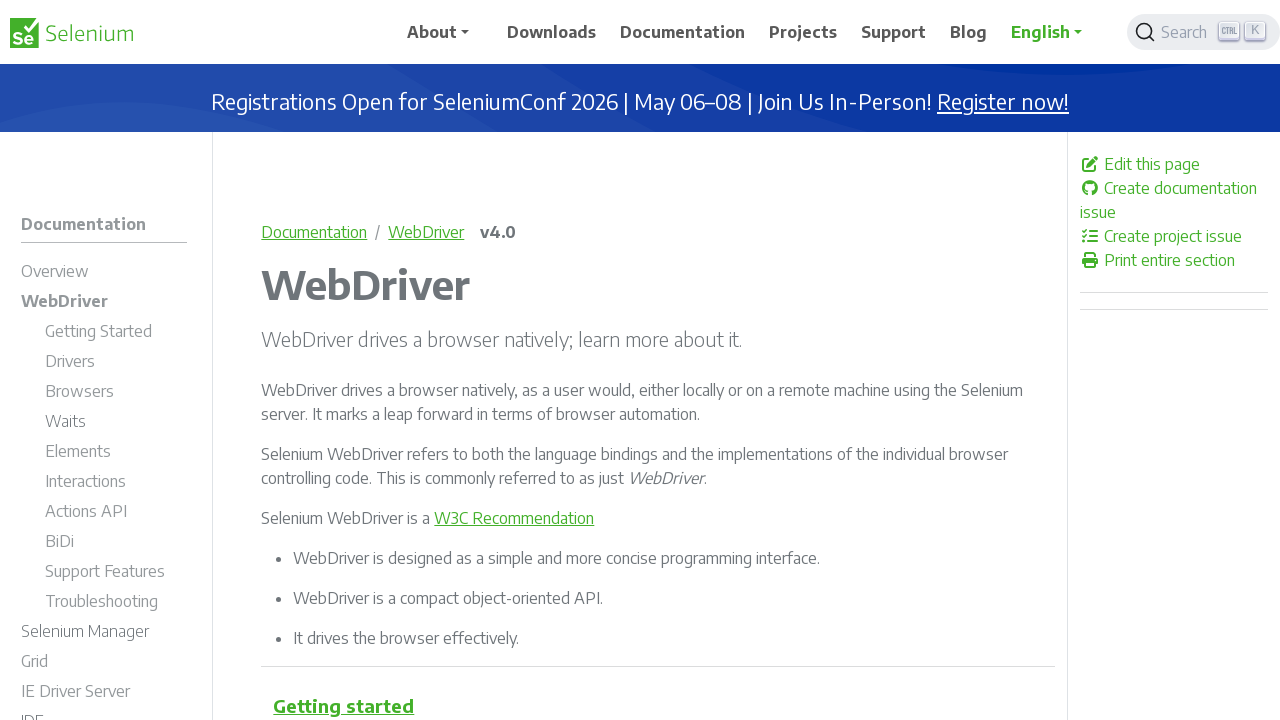

Navigated to Selenium WebDriver documentation page
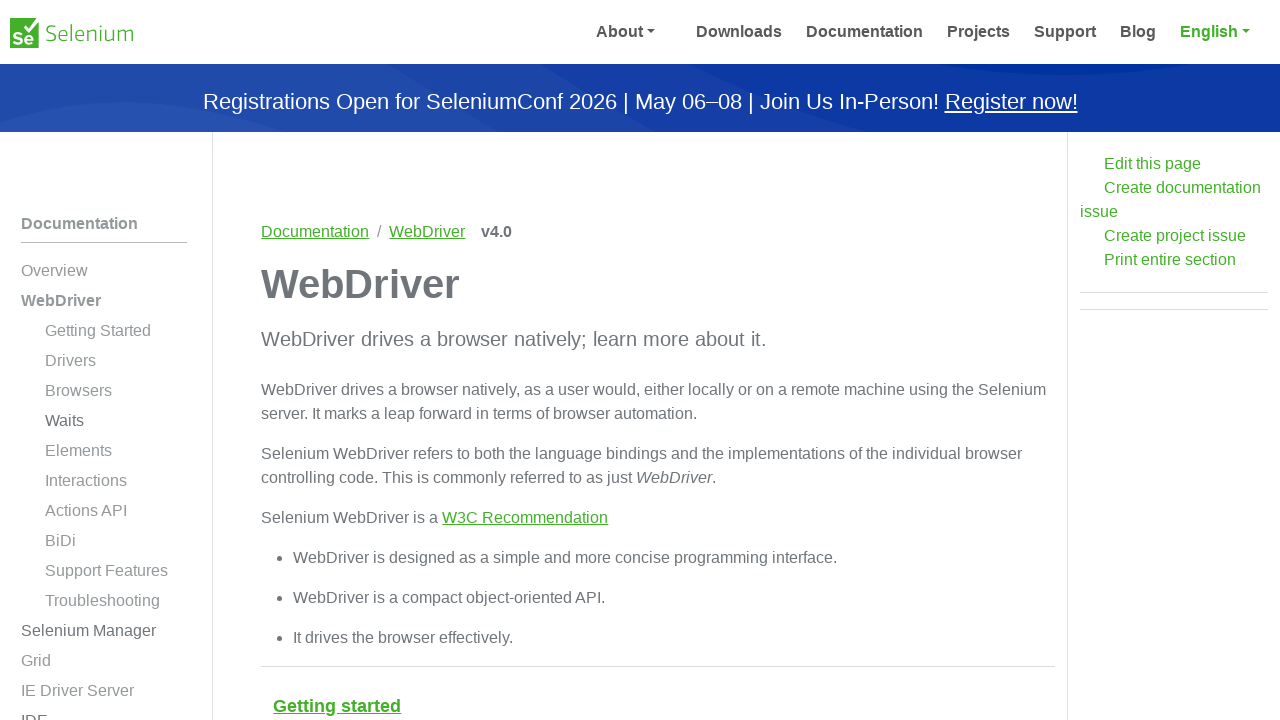

Retrieved page title: WebDriver | Selenium
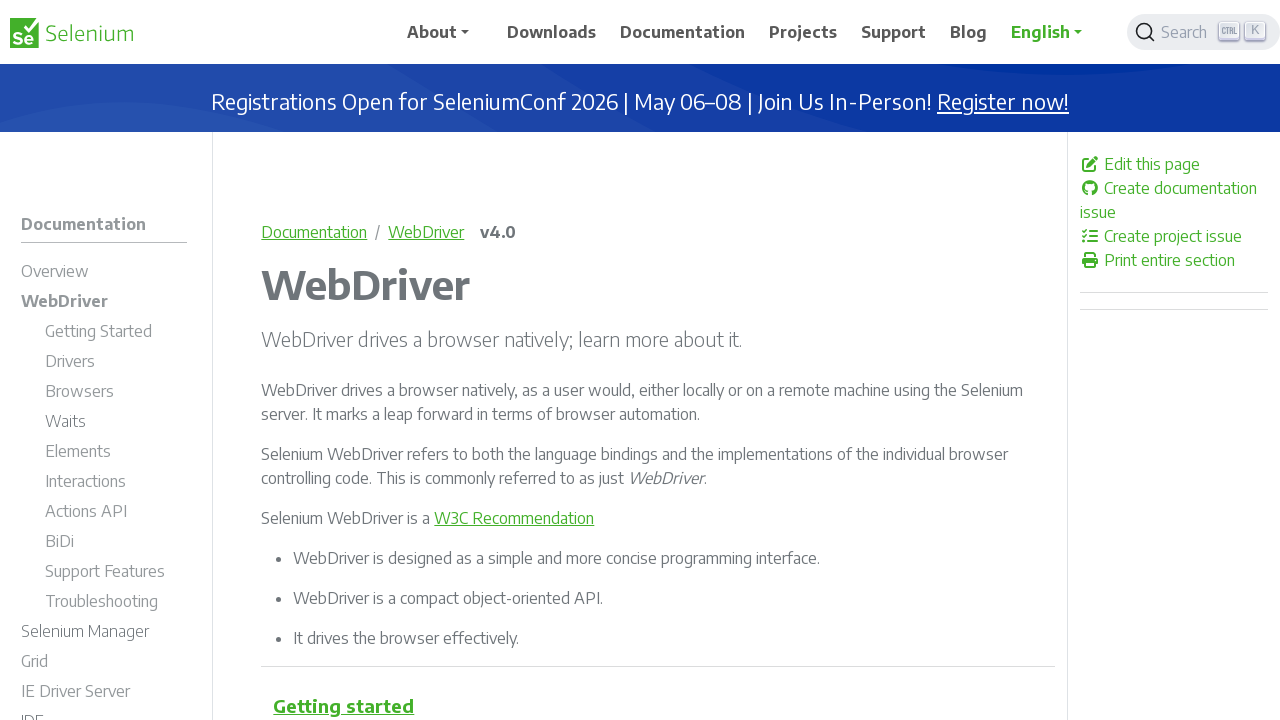

Verified page title matches expected value 'WebDriver | Selenium'
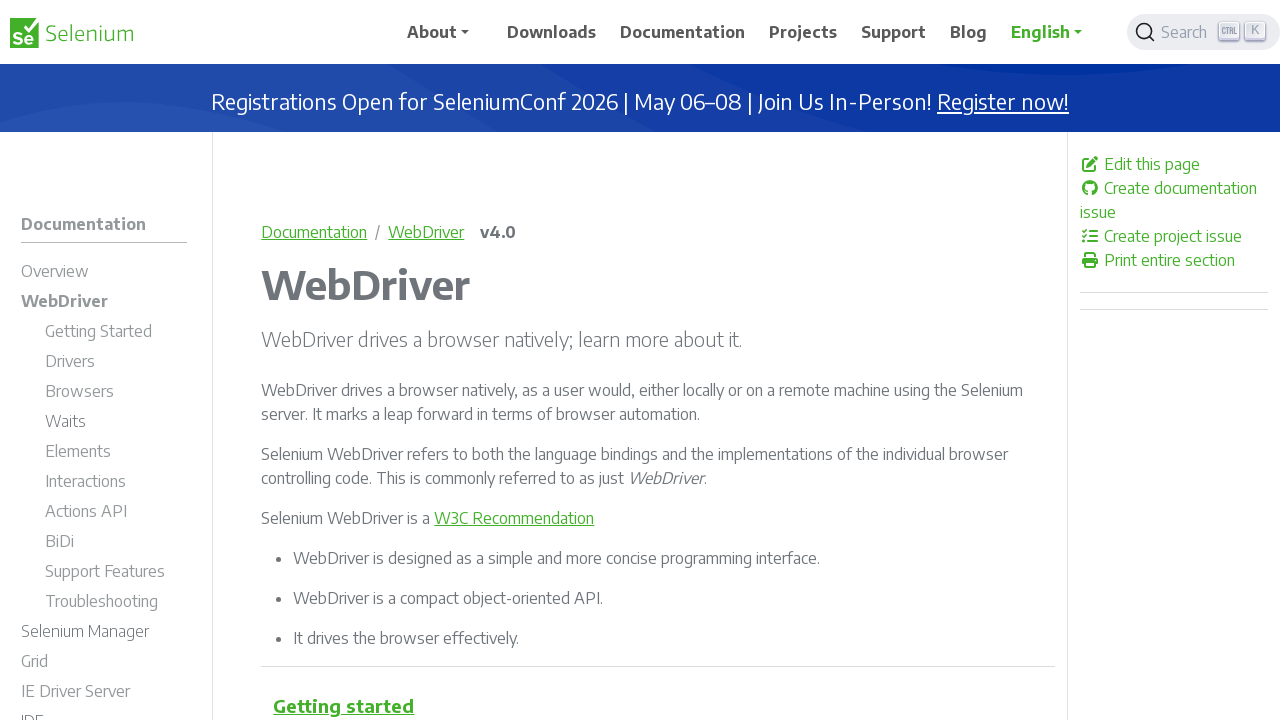

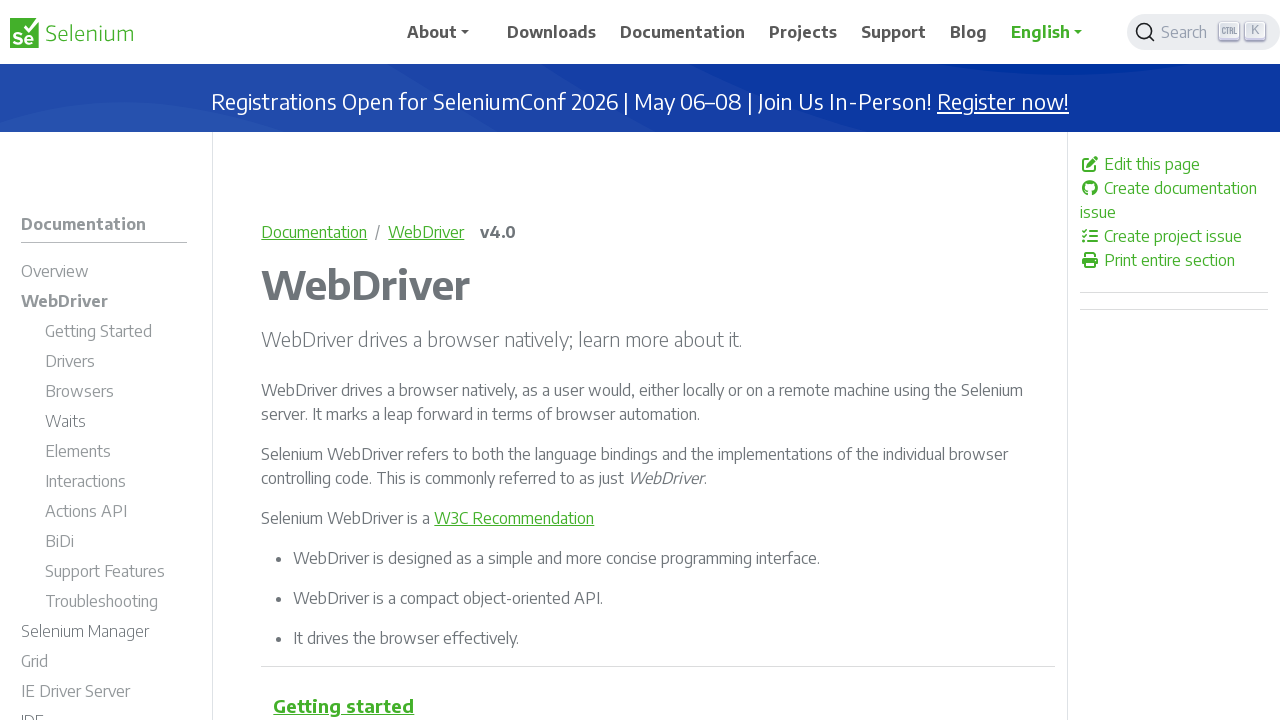